Verifies that the heading element with id "heading_1" contains the text "Heading 1"

Starting URL: https://kristinek.github.io/site/examples/locators

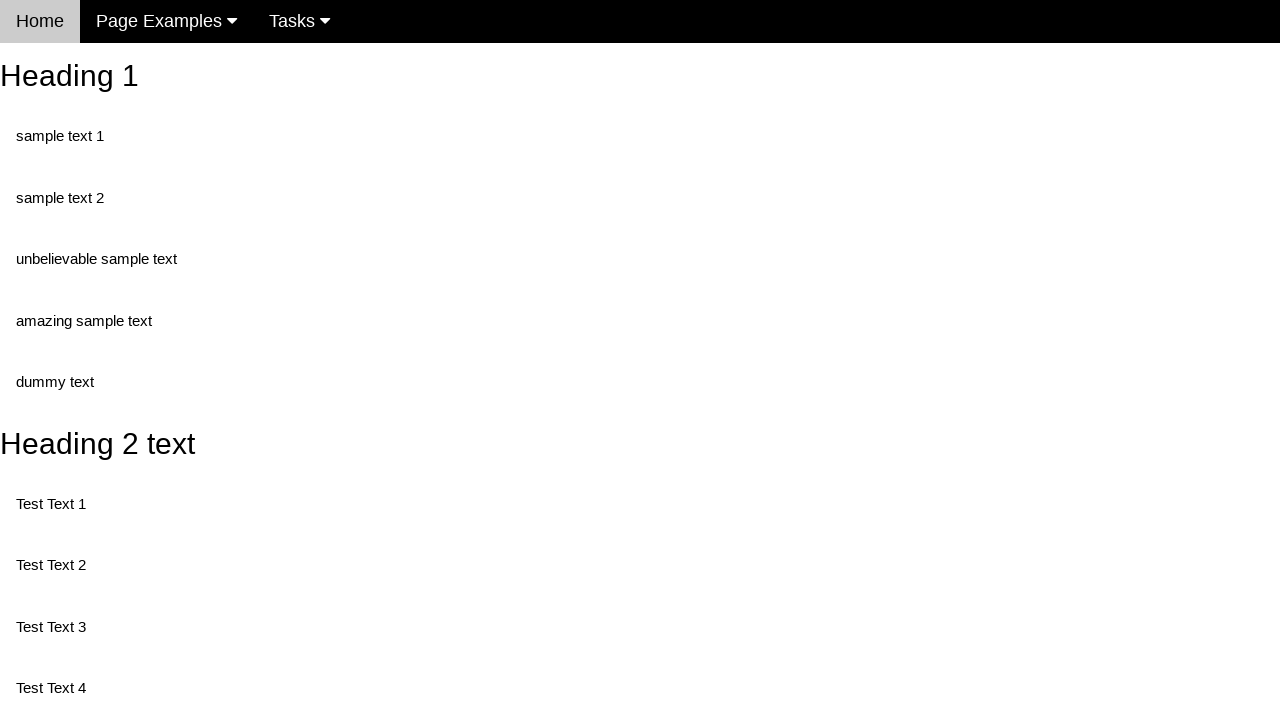

Navigated to locators example page
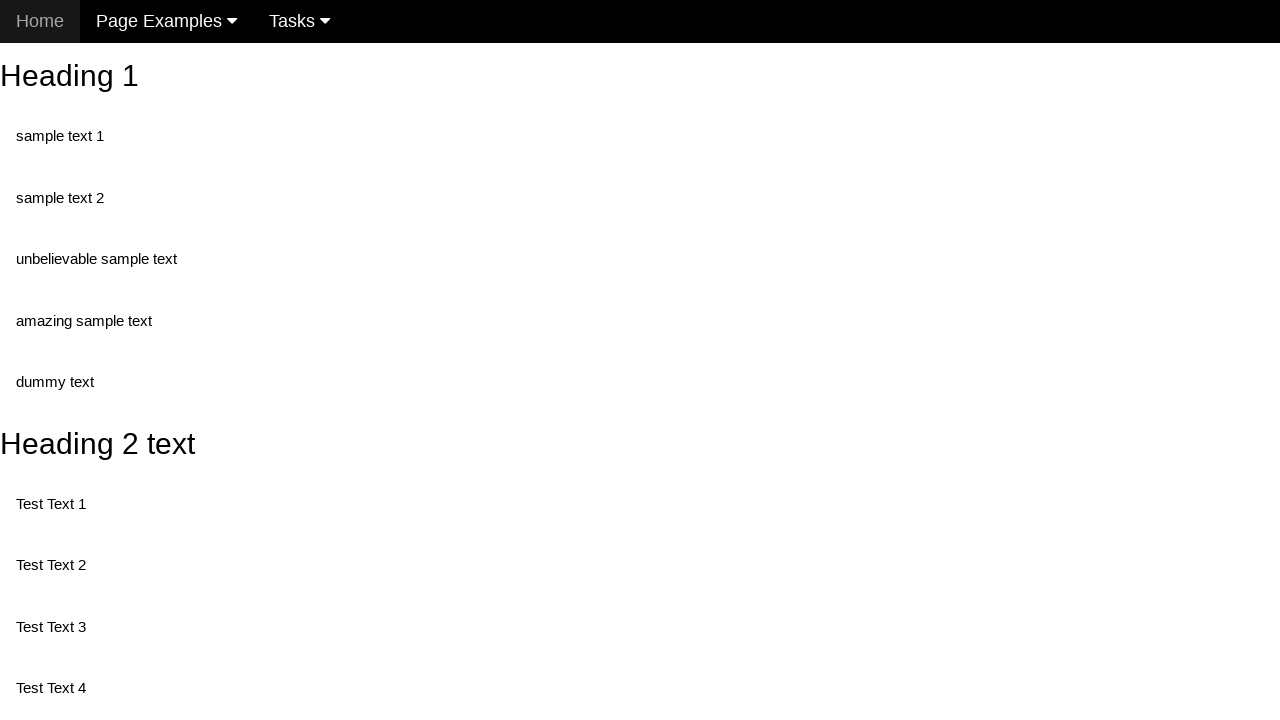

Located heading element with id 'heading_1'
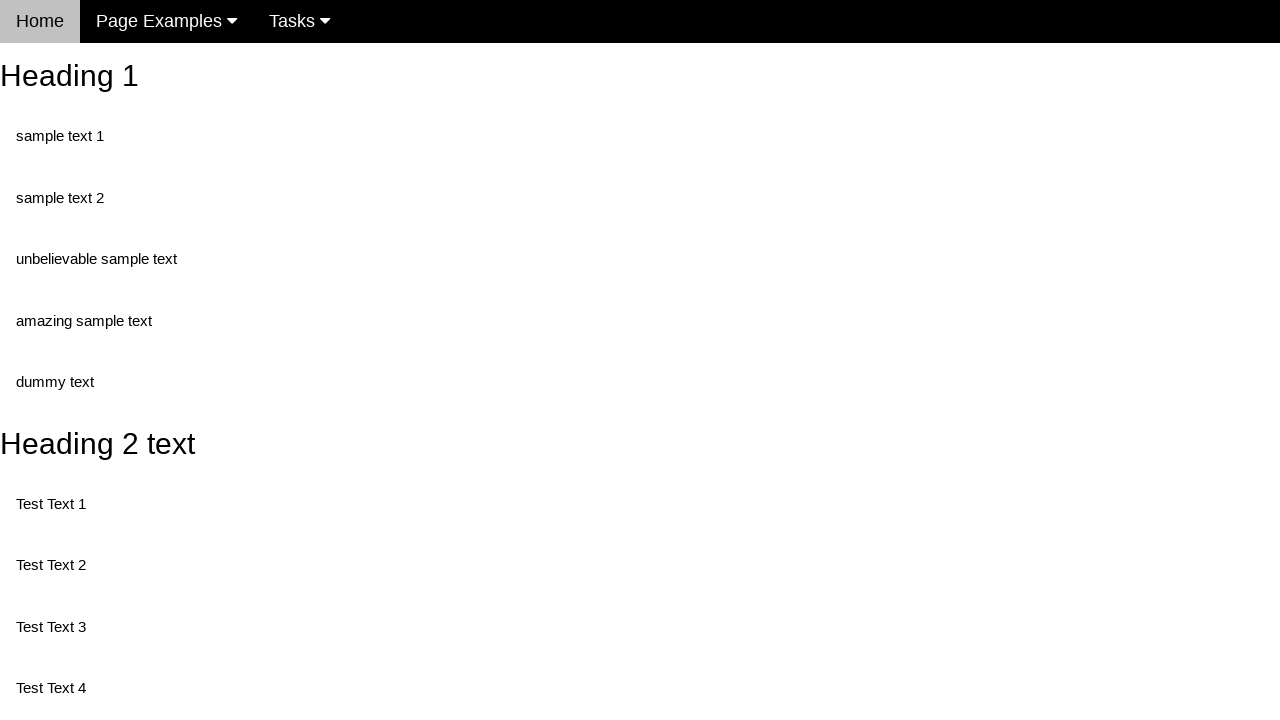

Waited for heading element to be visible
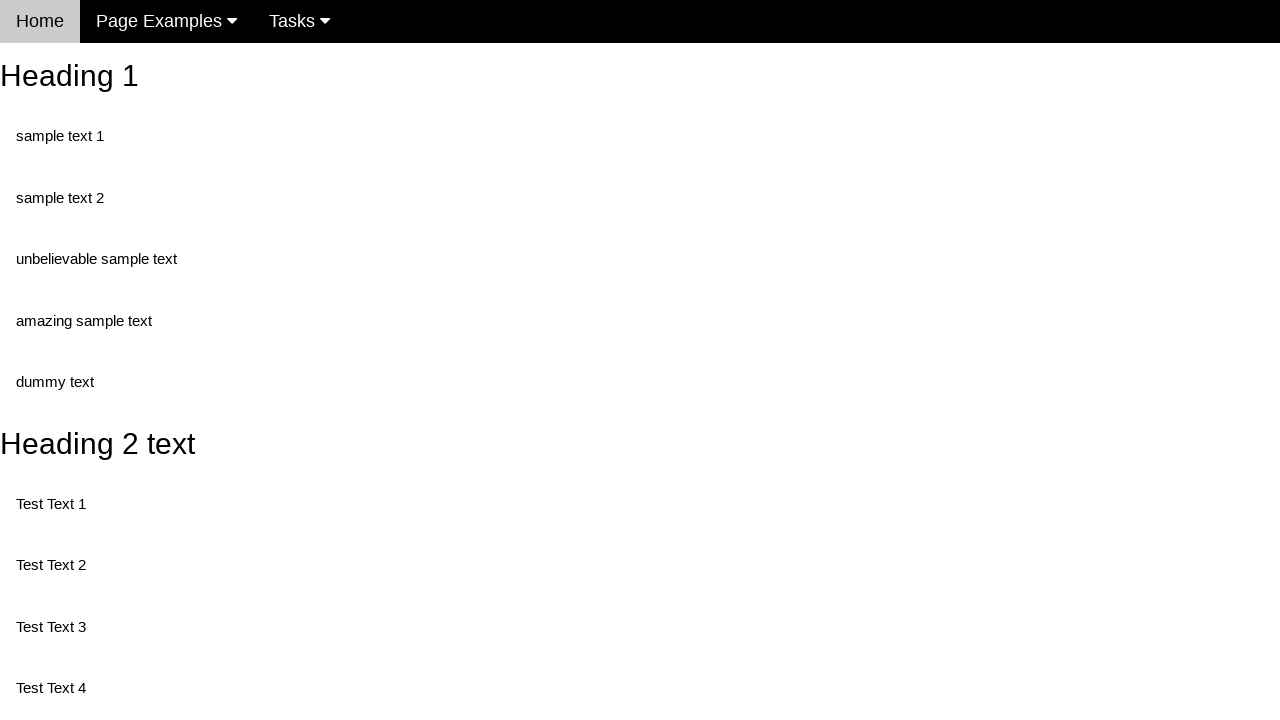

Verified heading element contains text 'Heading 1'
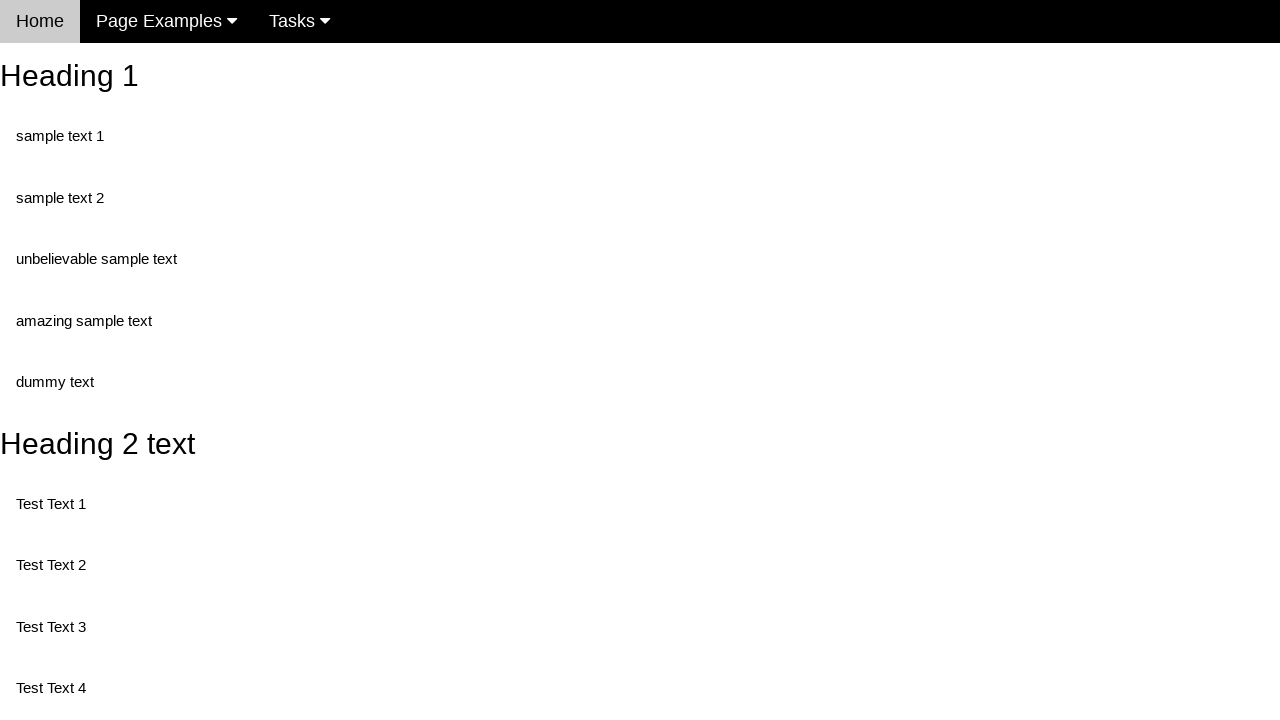

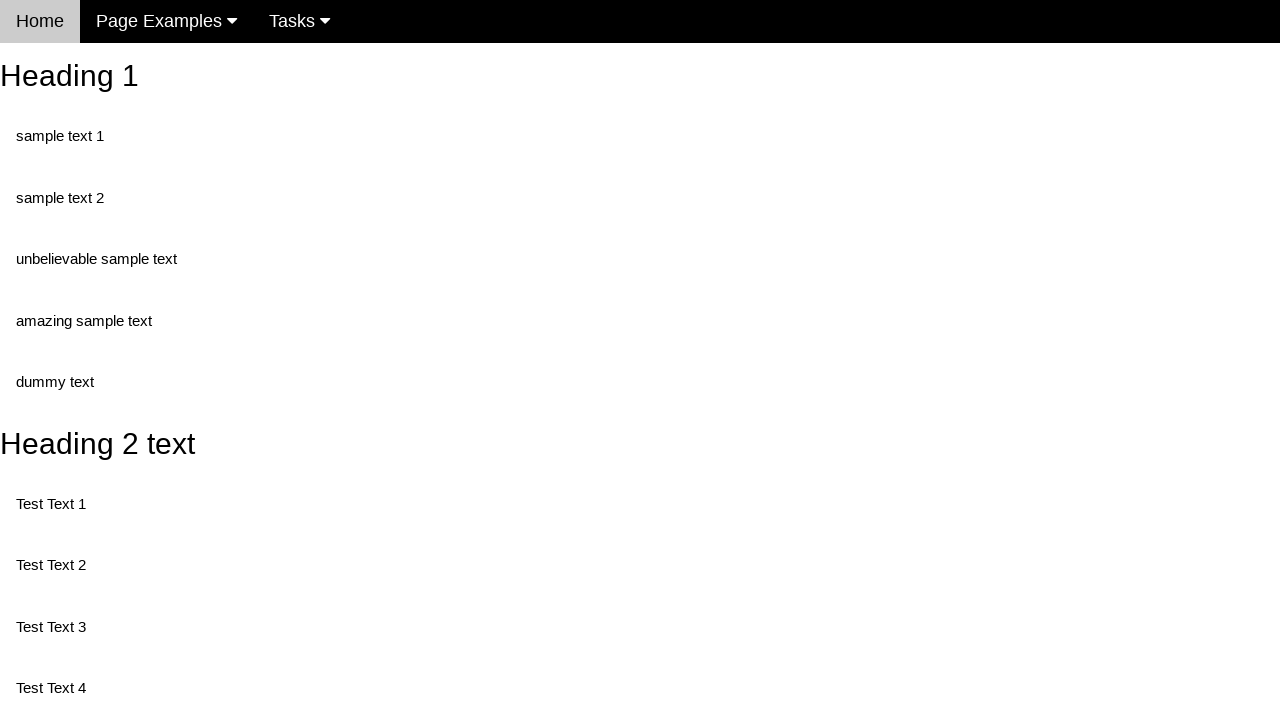